Tests dropdown menu functionality by selecting a specific country option ("British Indian Ocean Territory") from a select dropdown on a demo site

Starting URL: https://www.globalsqa.com/demo-site/select-dropdown-menu/

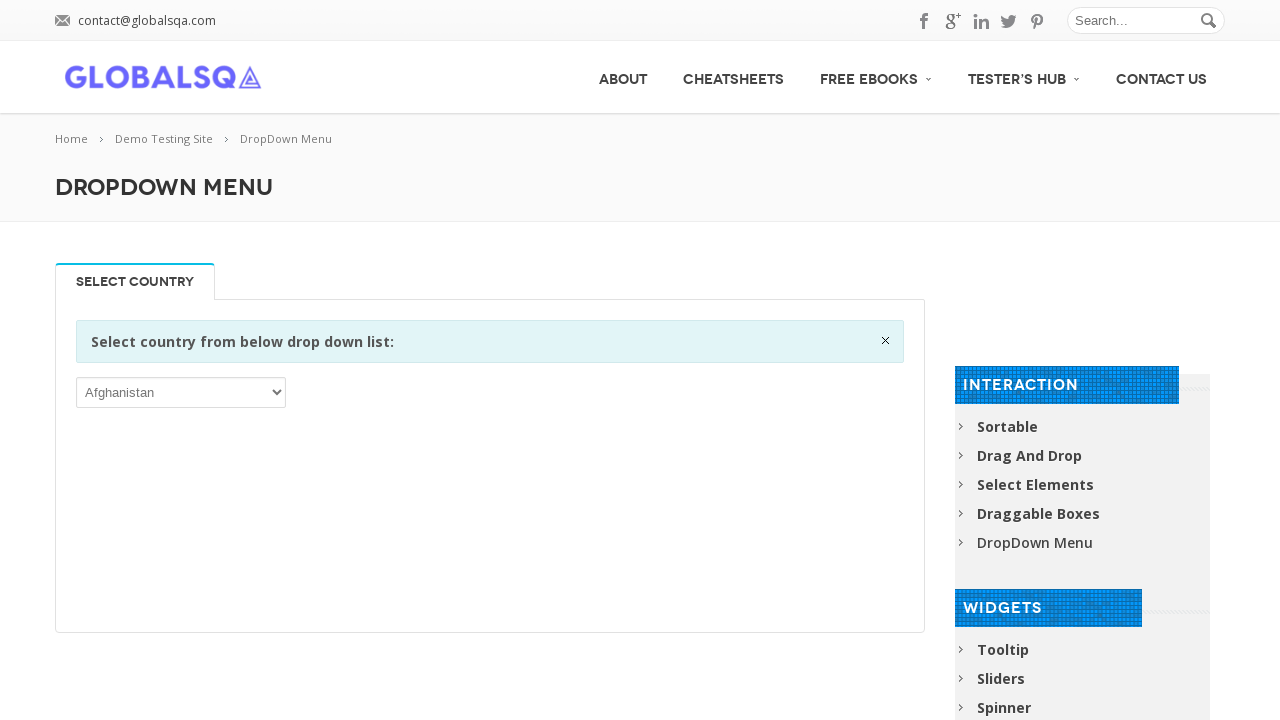

Set viewport size to 1920x1080
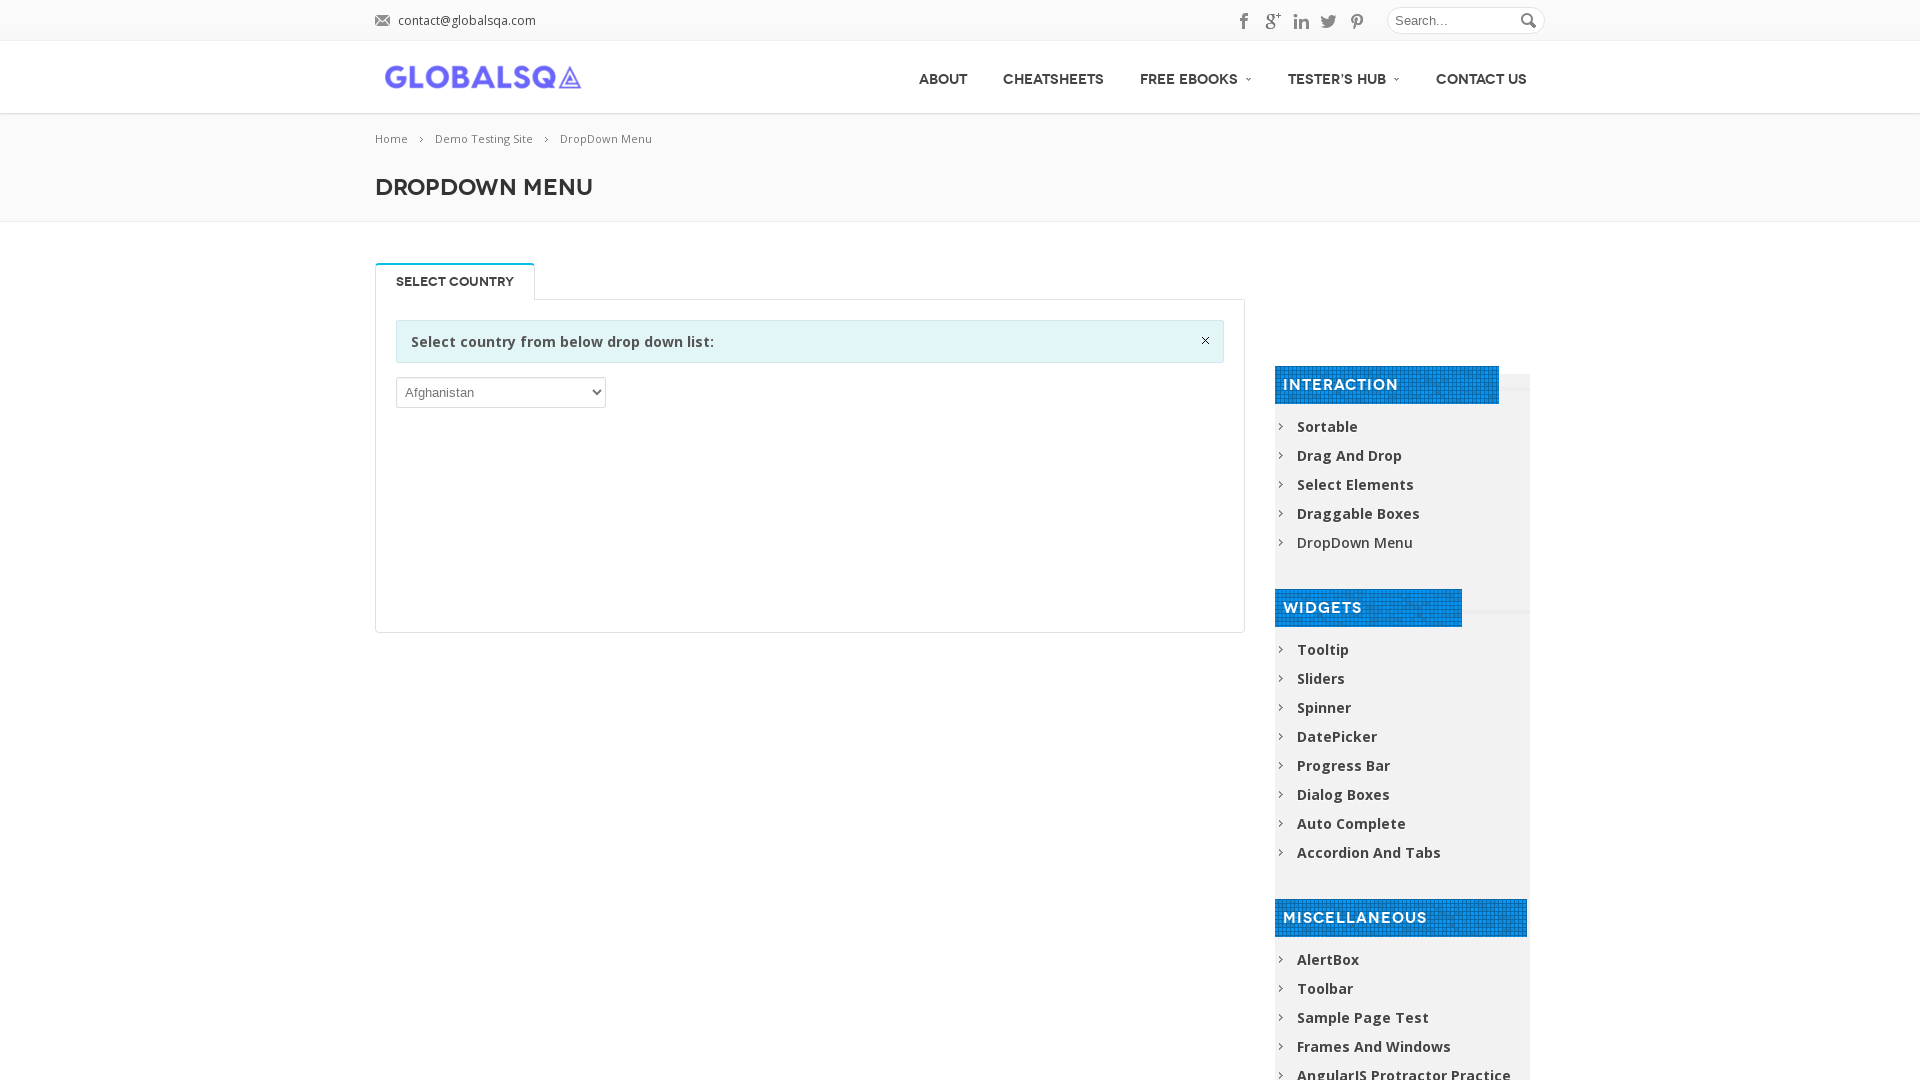

Clicked on the dropdown menu at (501, 392) on div.single_tab_div.resp-tab-content.resp-tab-content-active p select
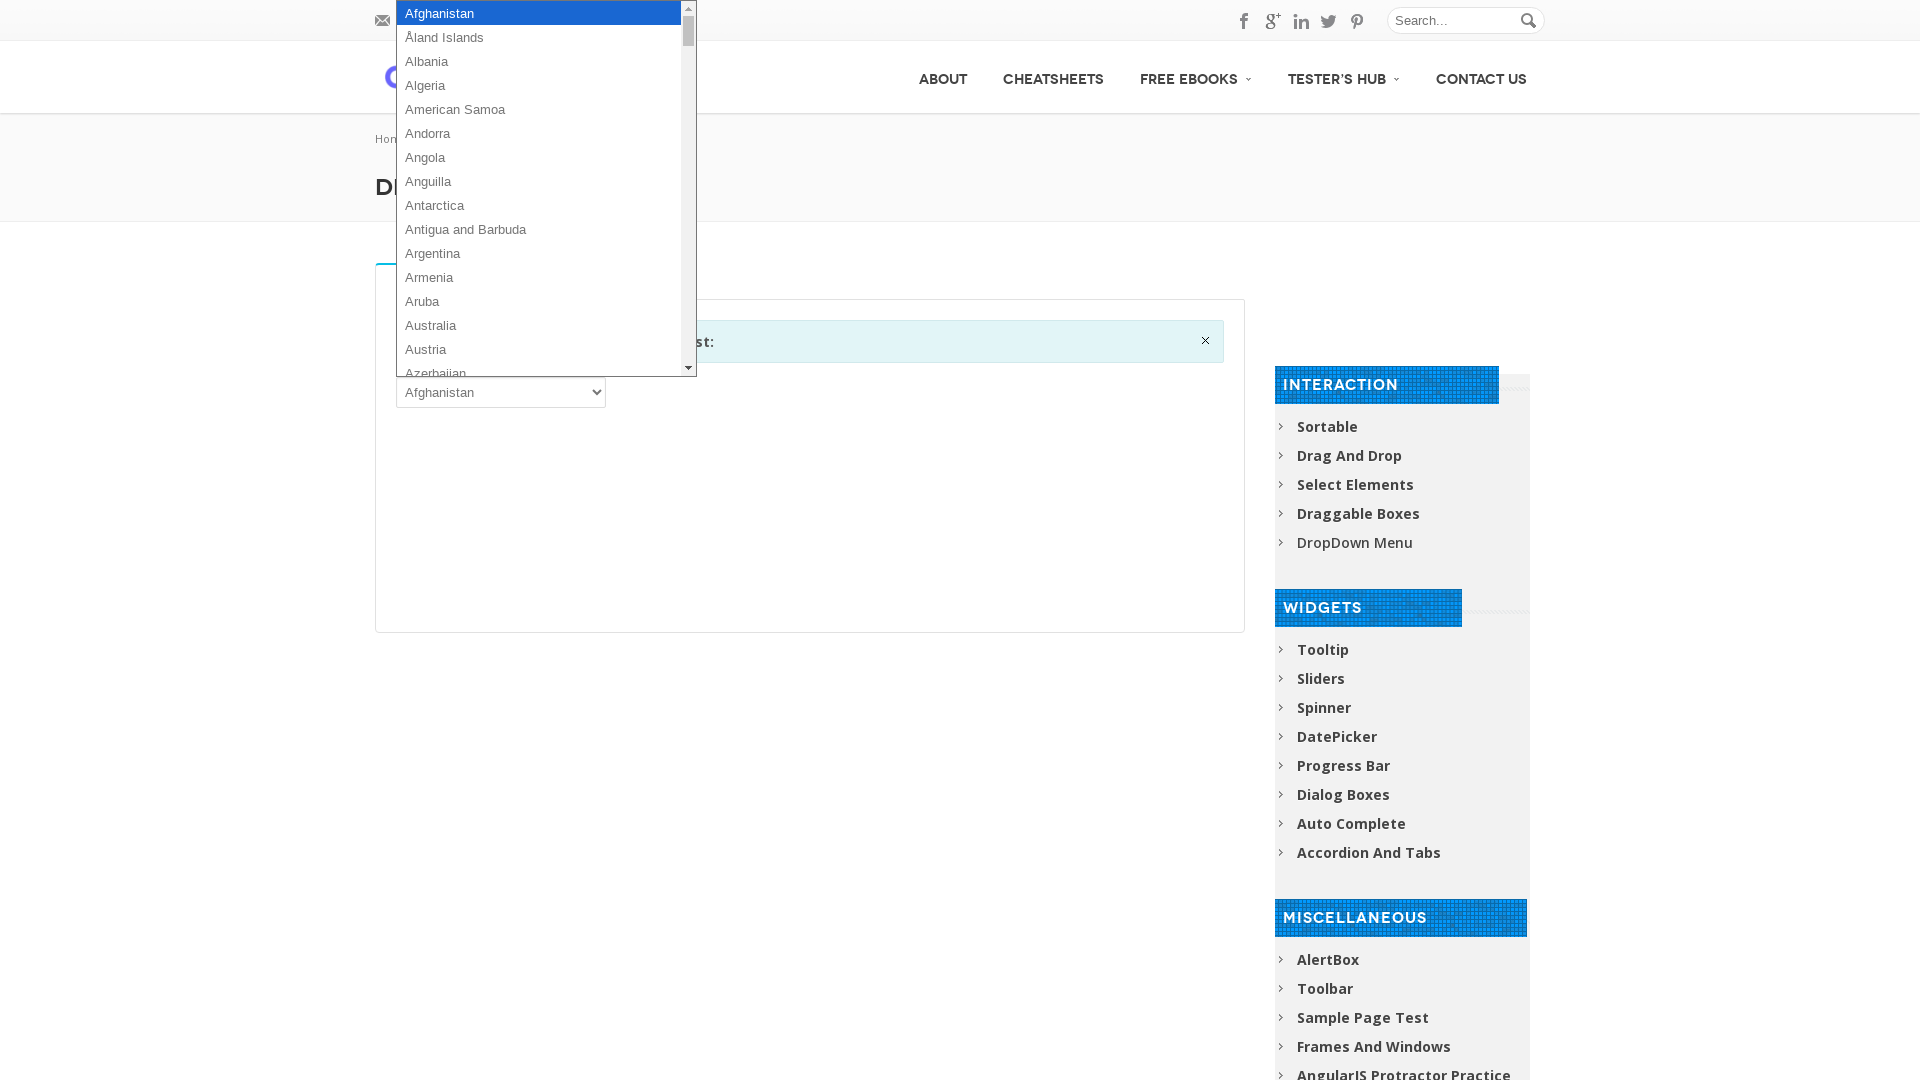

Selected 'British Indian Ocean Territory' from the dropdown on div.single_tab_div.resp-tab-content.resp-tab-content-active p select
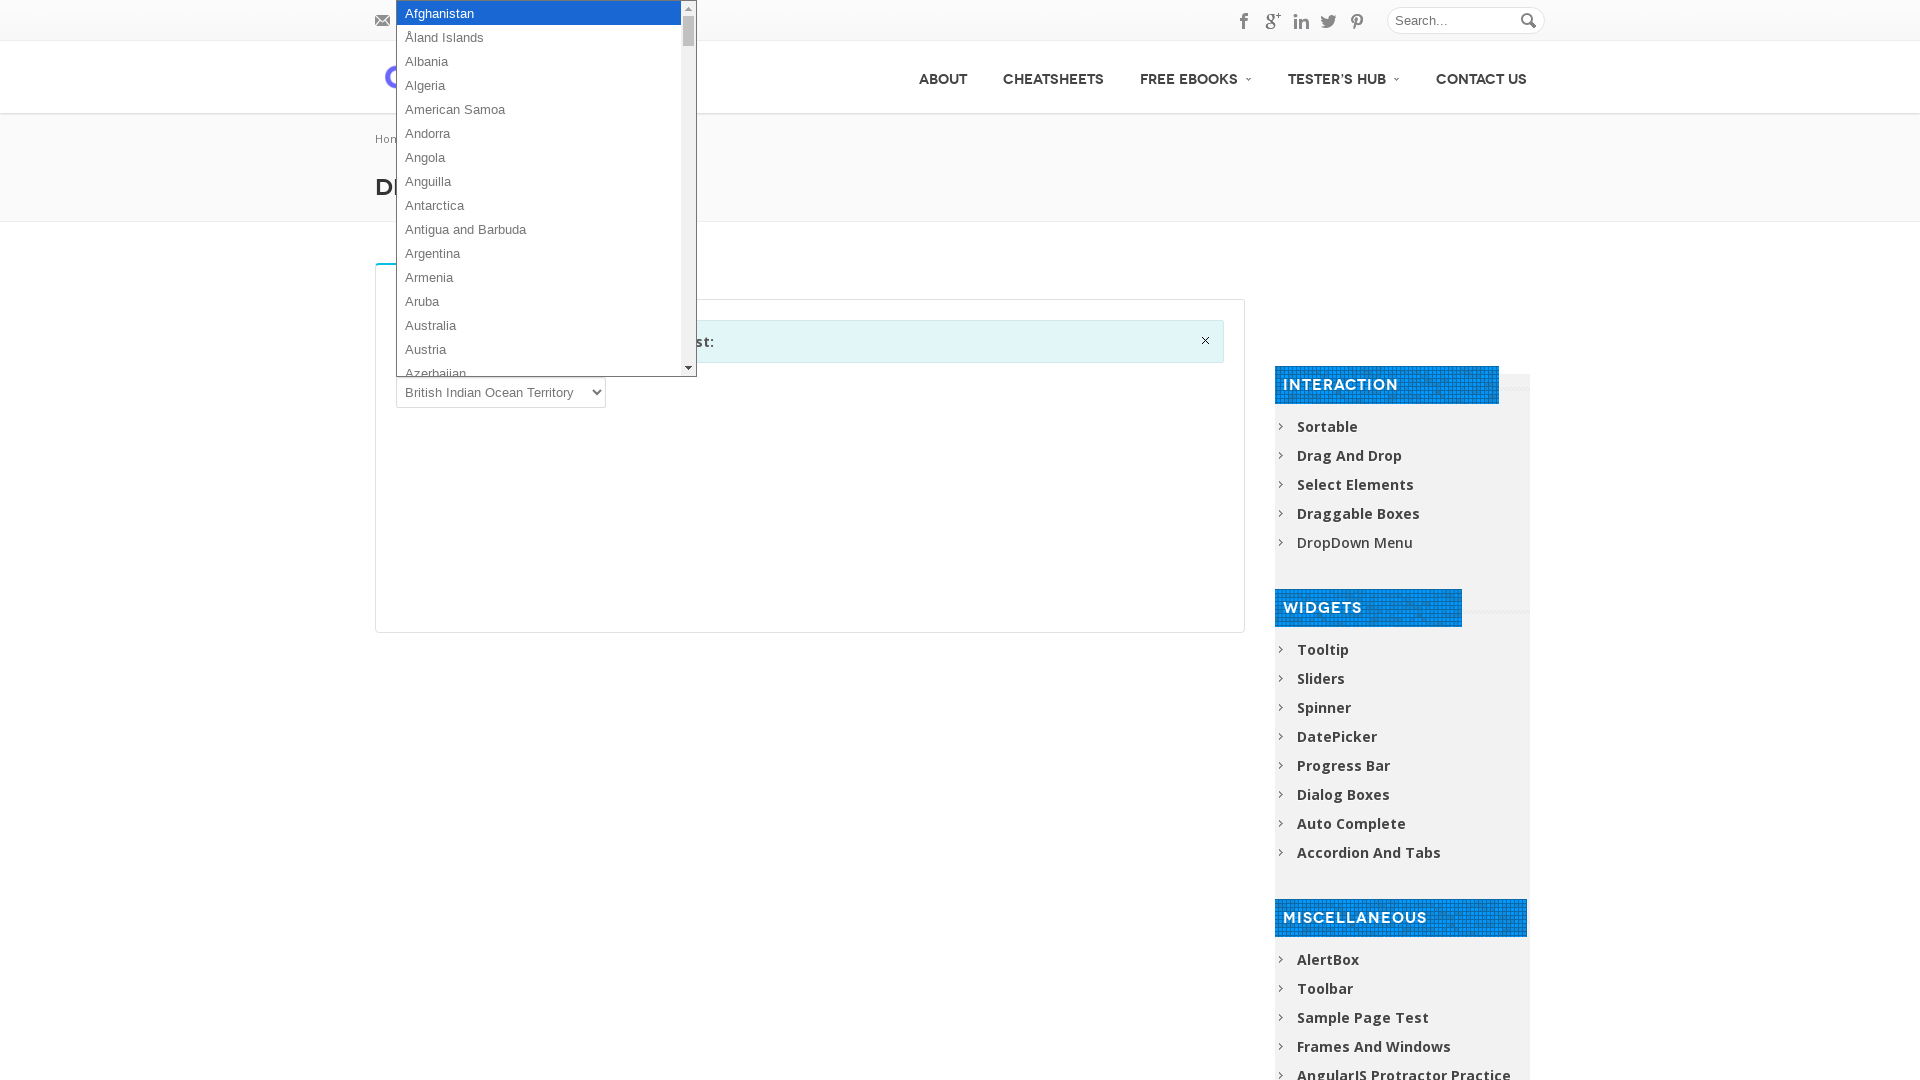

Clicked on the information div at (810, 342) on div.information.closable
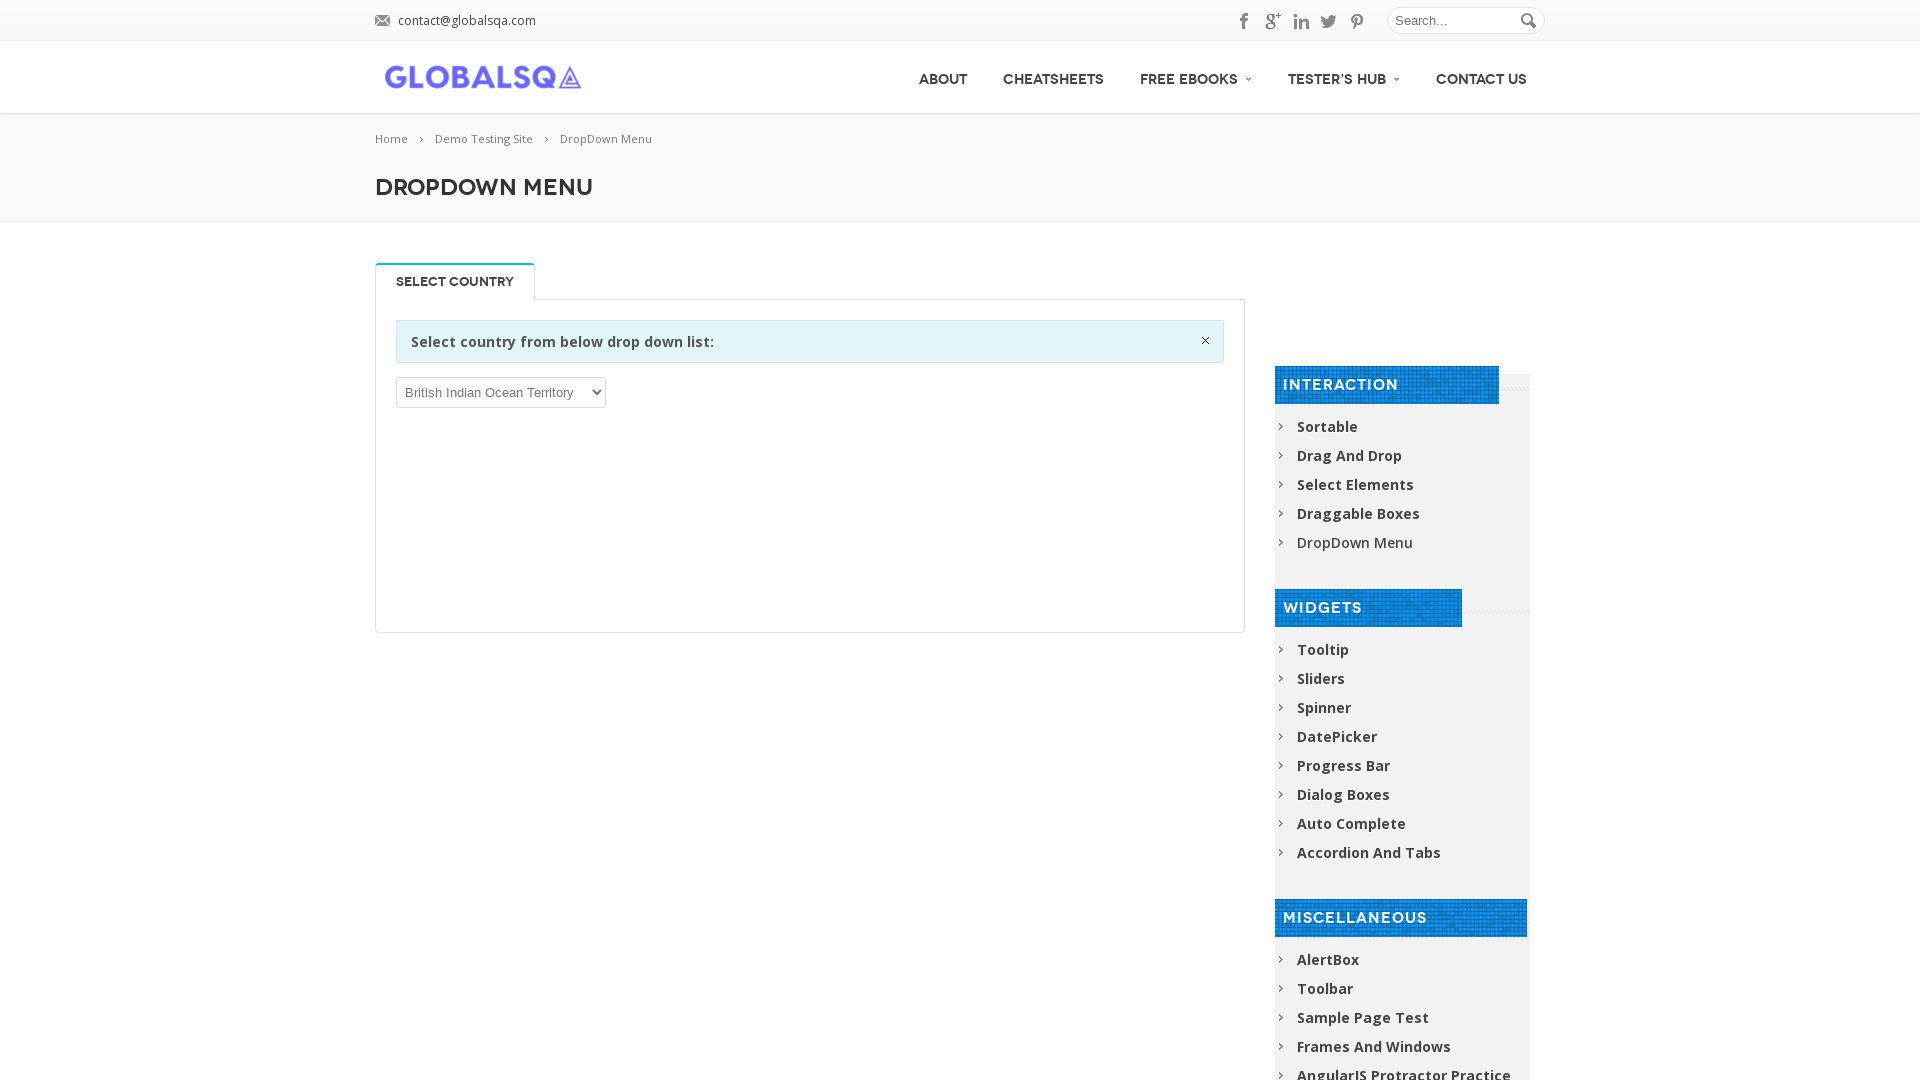

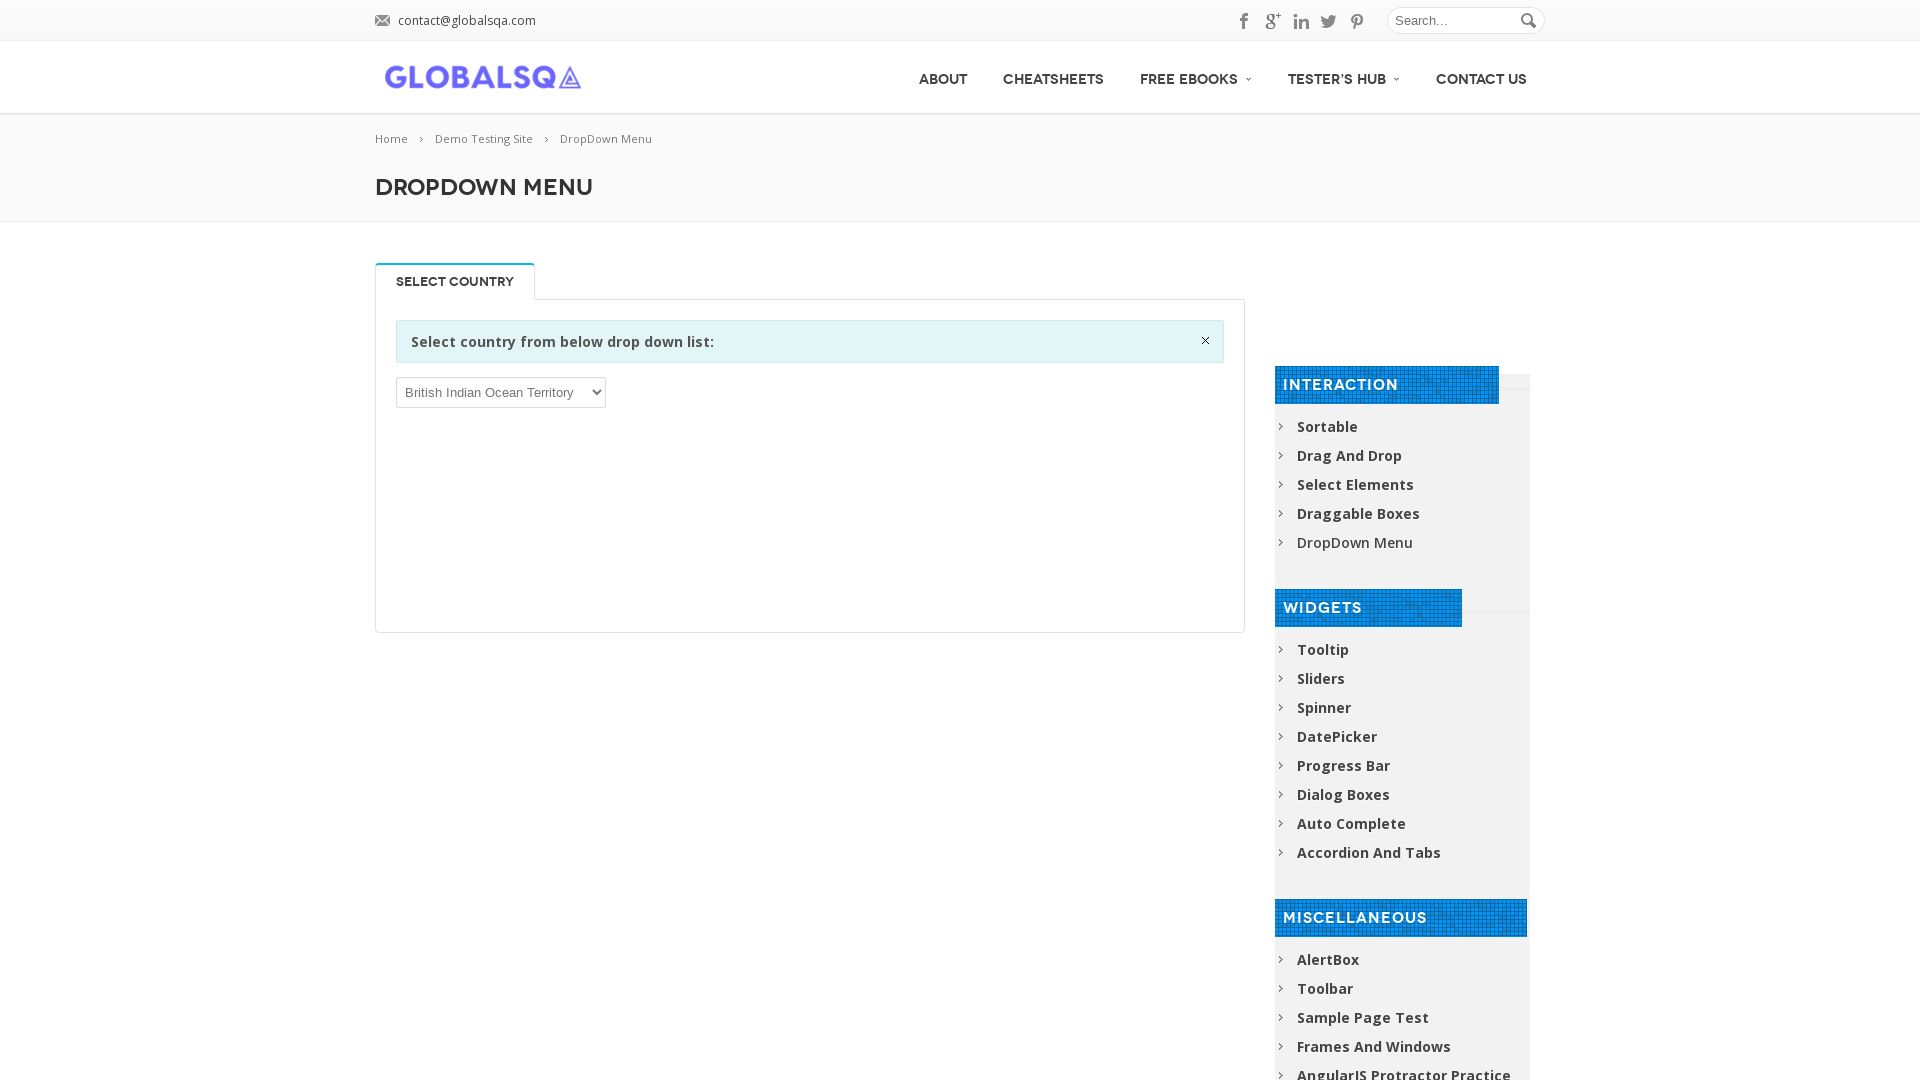